Tests the search functionality on a practice e-commerce site by typing a search term and verifying that the correct number of filtered products are displayed

Starting URL: https://rahulshettyacademy.com/seleniumPractise/#/

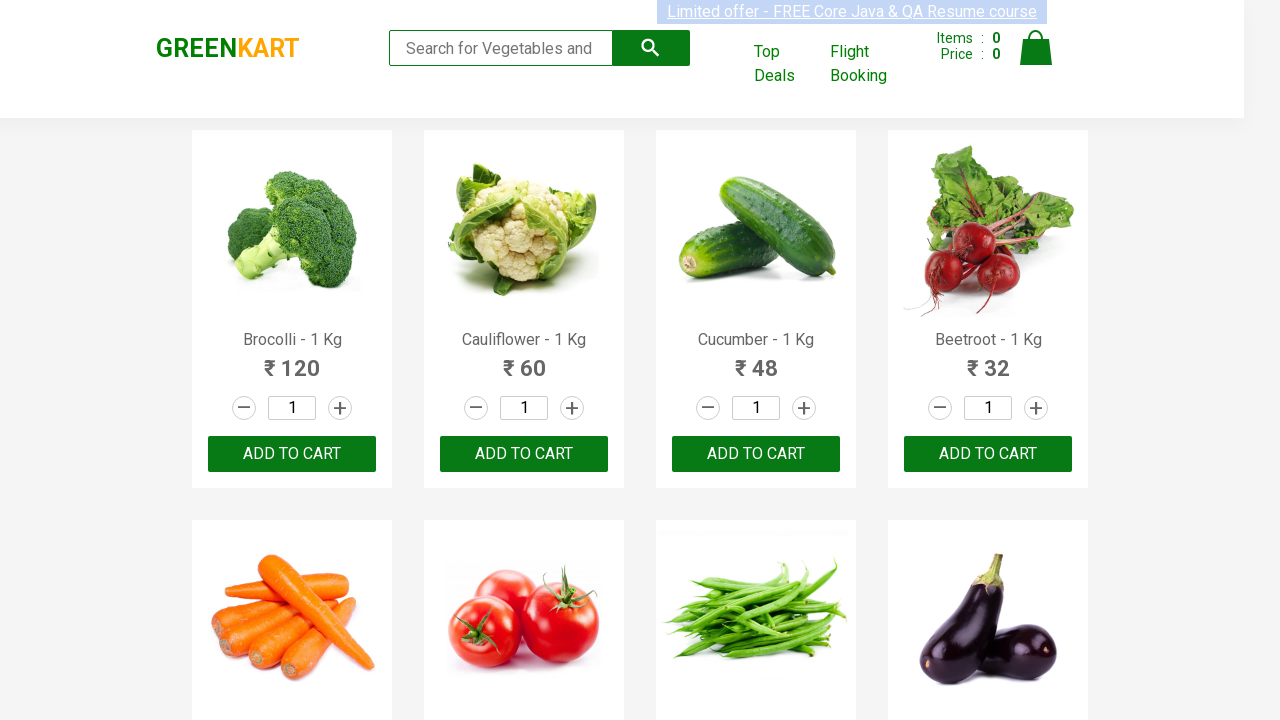

Filled search box with 'ca' on .search-keyword
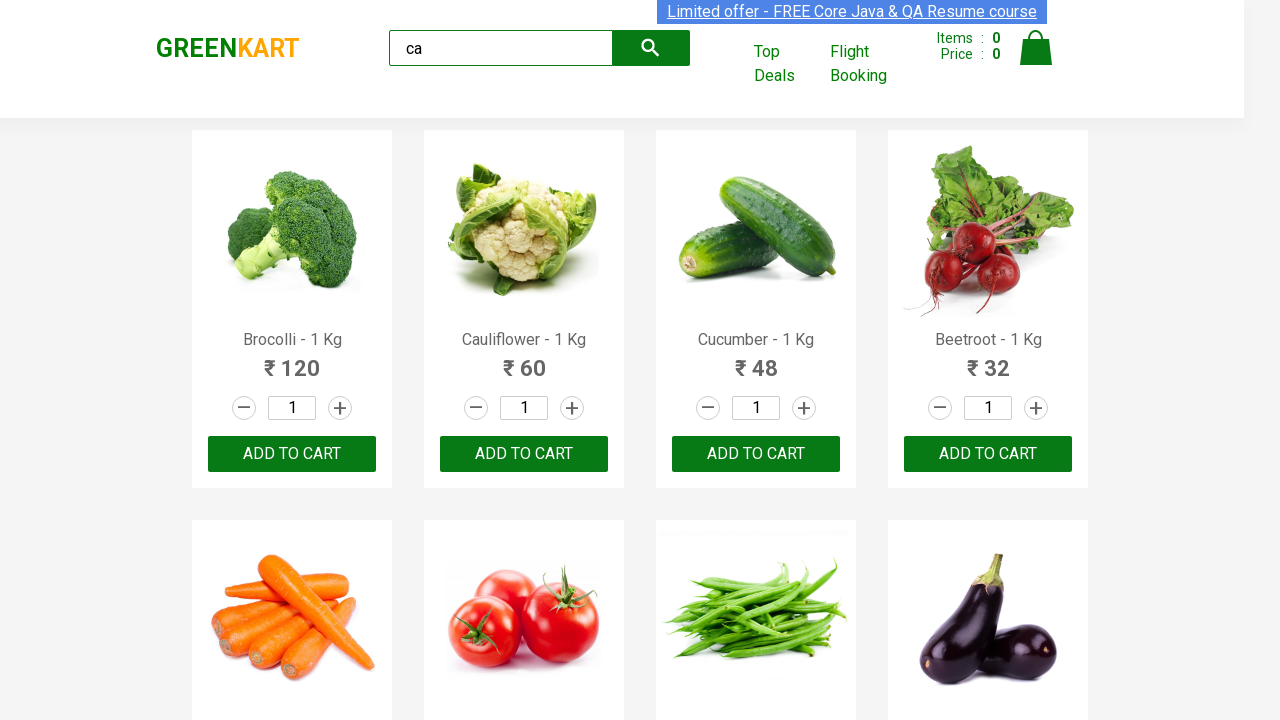

Waited 2 seconds for search results to filter
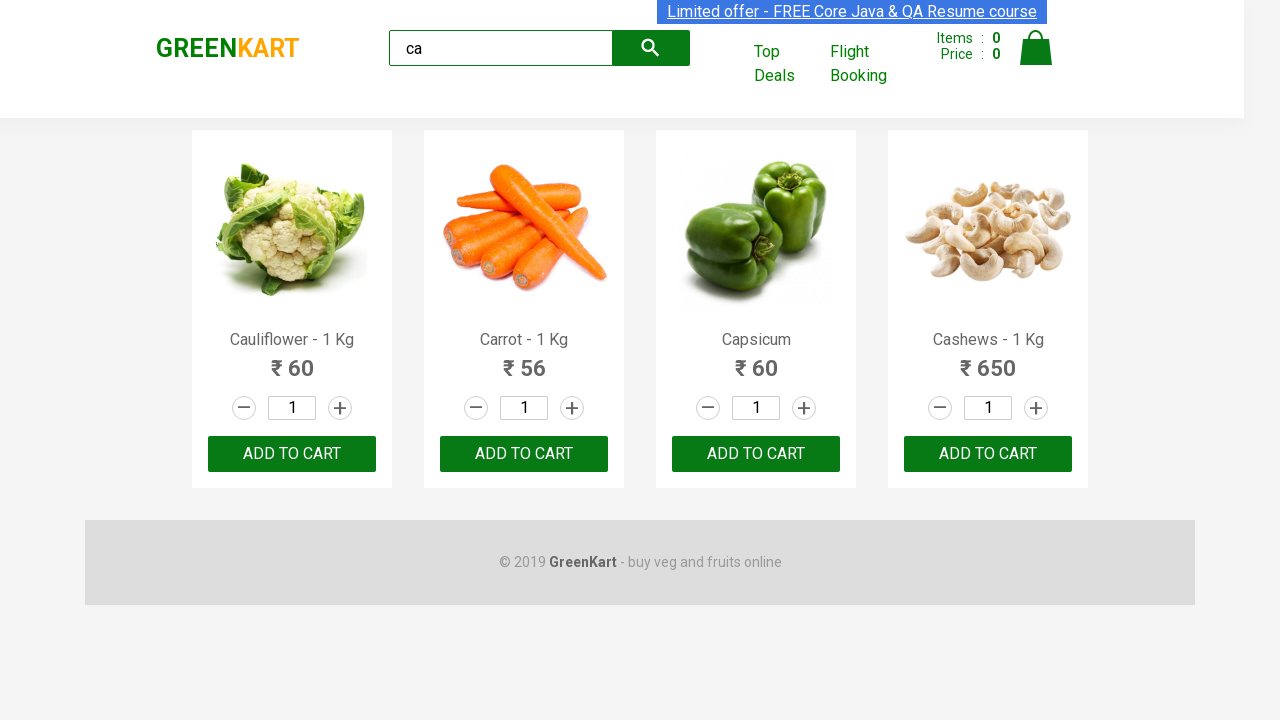

Located all visible product elements
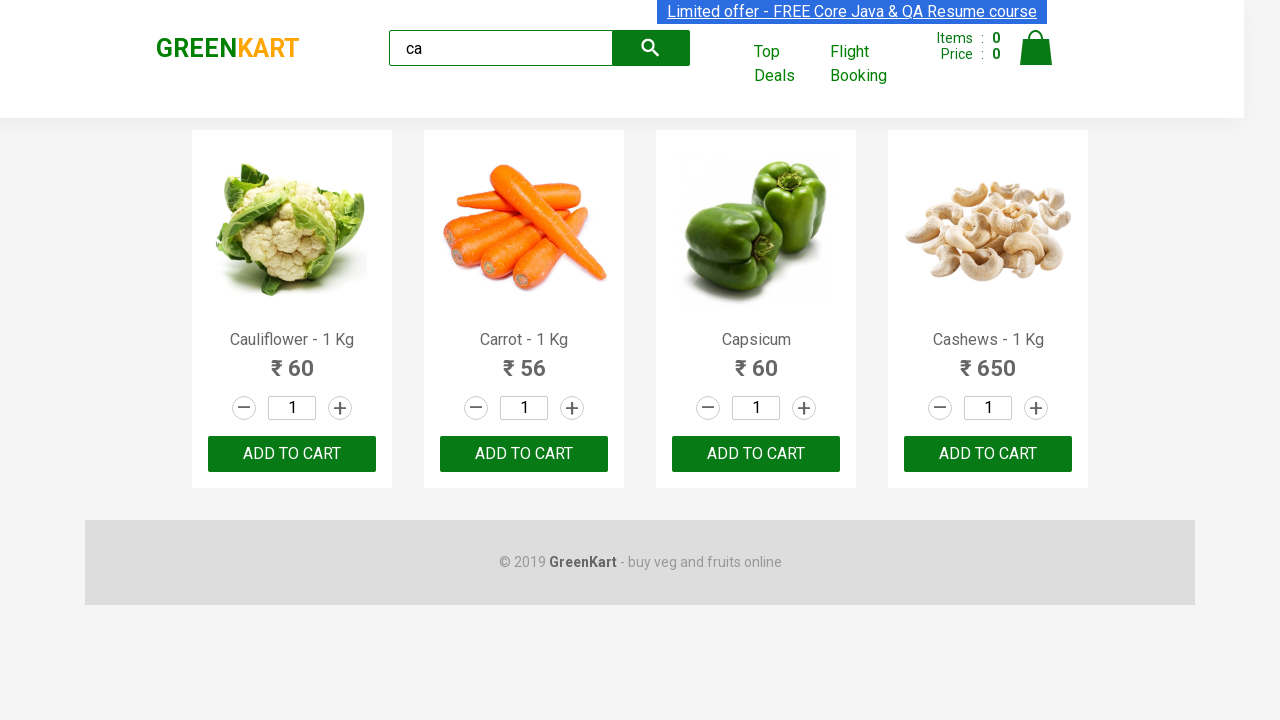

Verified that exactly 4 filtered products are displayed
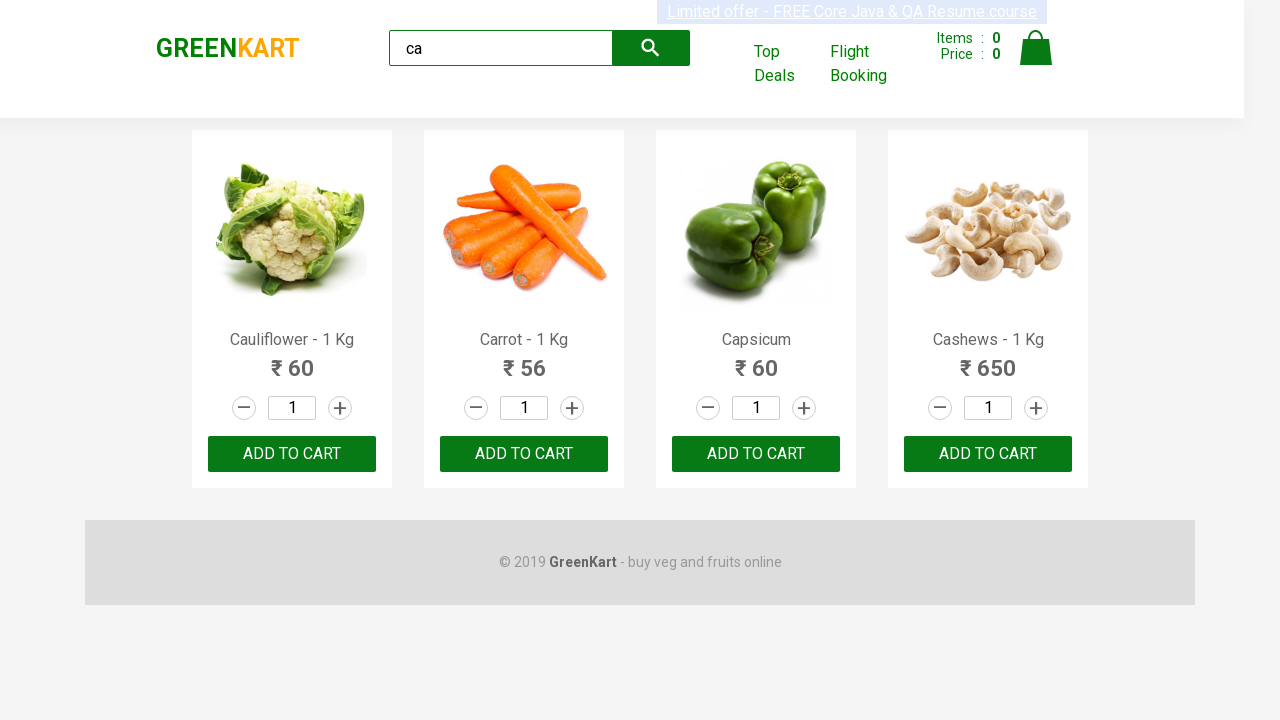

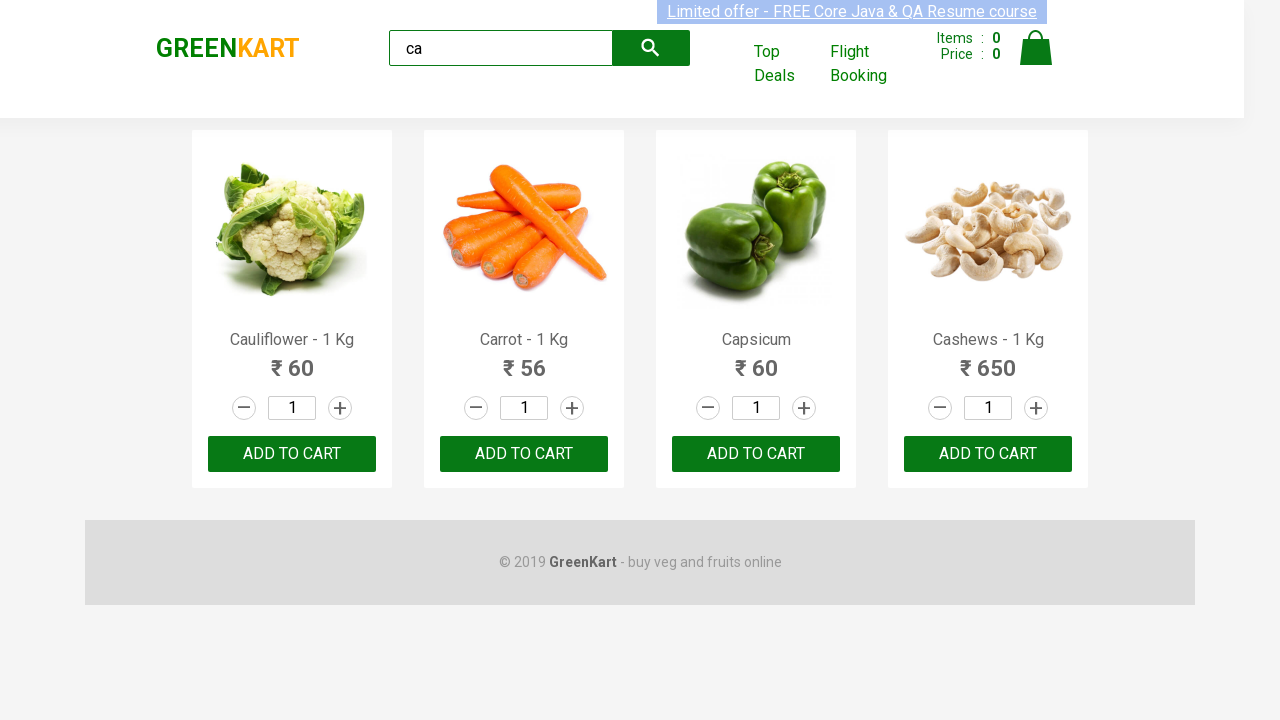